Tests dynamic element addition and removal by clicking Add Element button to create a Delete button, then clicking Delete to remove it

Starting URL: https://practice.cydeo.com/add_remove_elements/

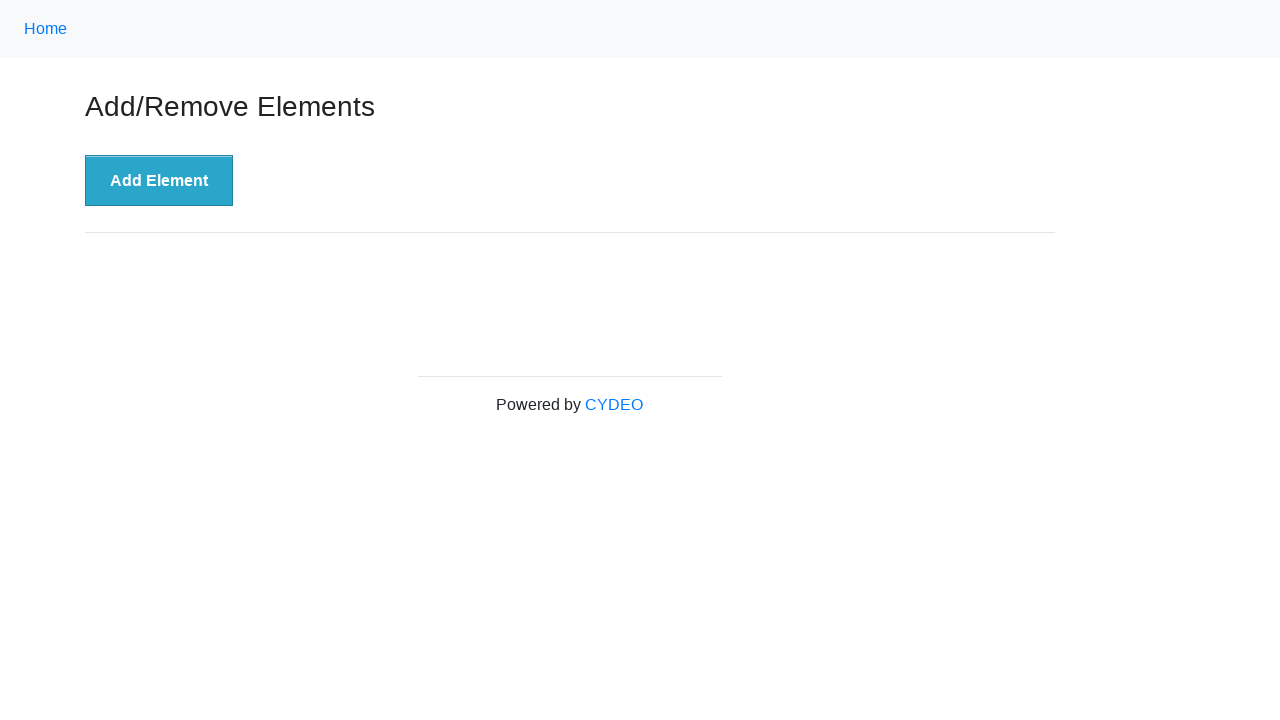

Clicked 'Add Element' button to create a Delete button at (159, 181) on xpath=//button[.='Add Element']
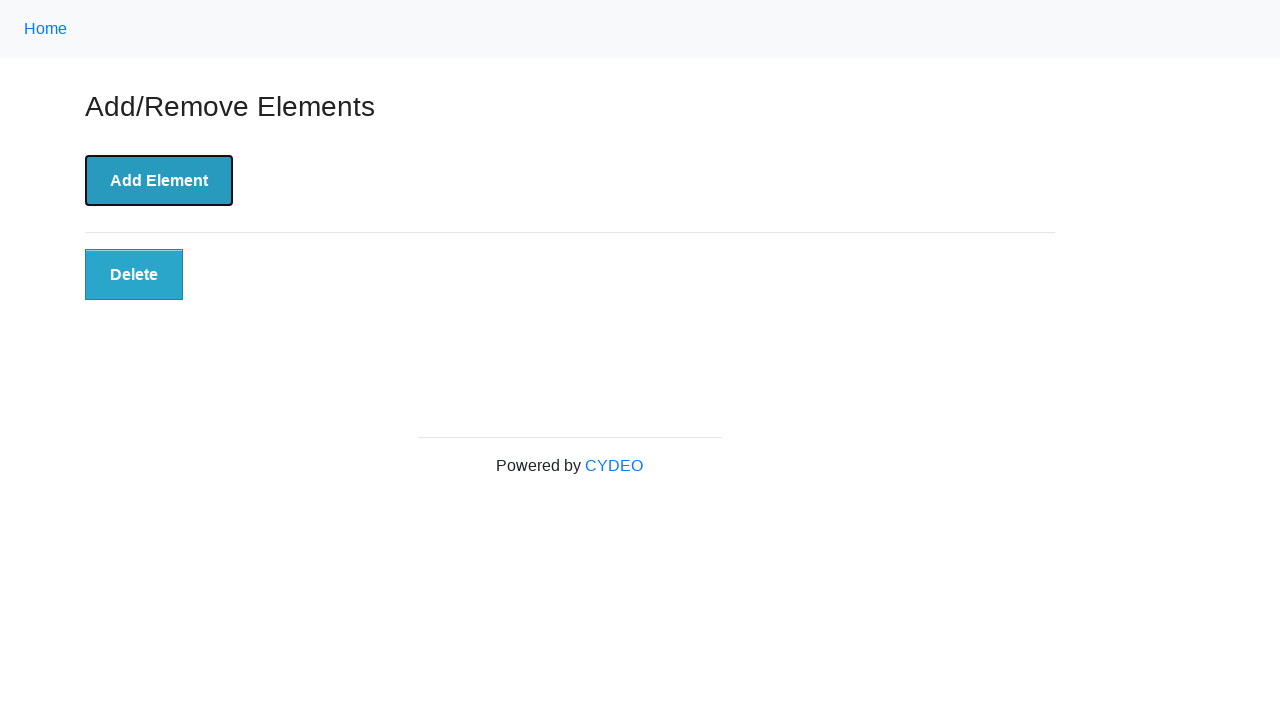

Located Delete button element
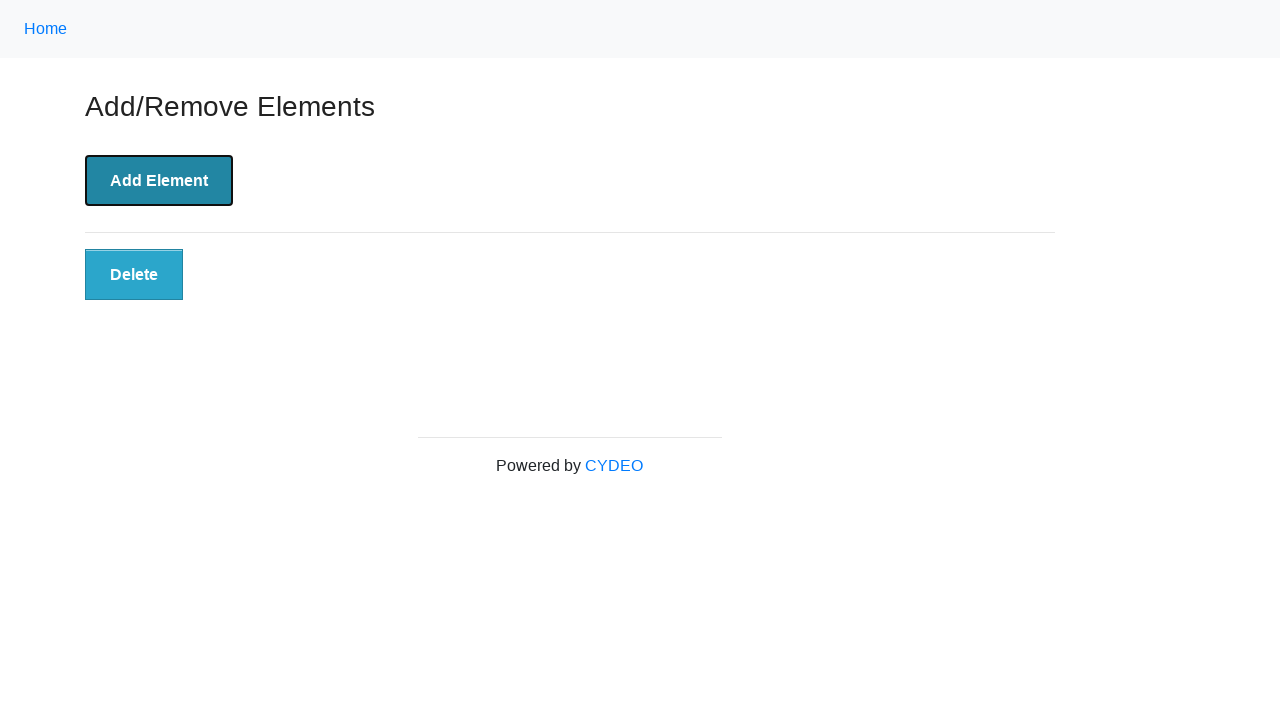

Verified Delete button is visible
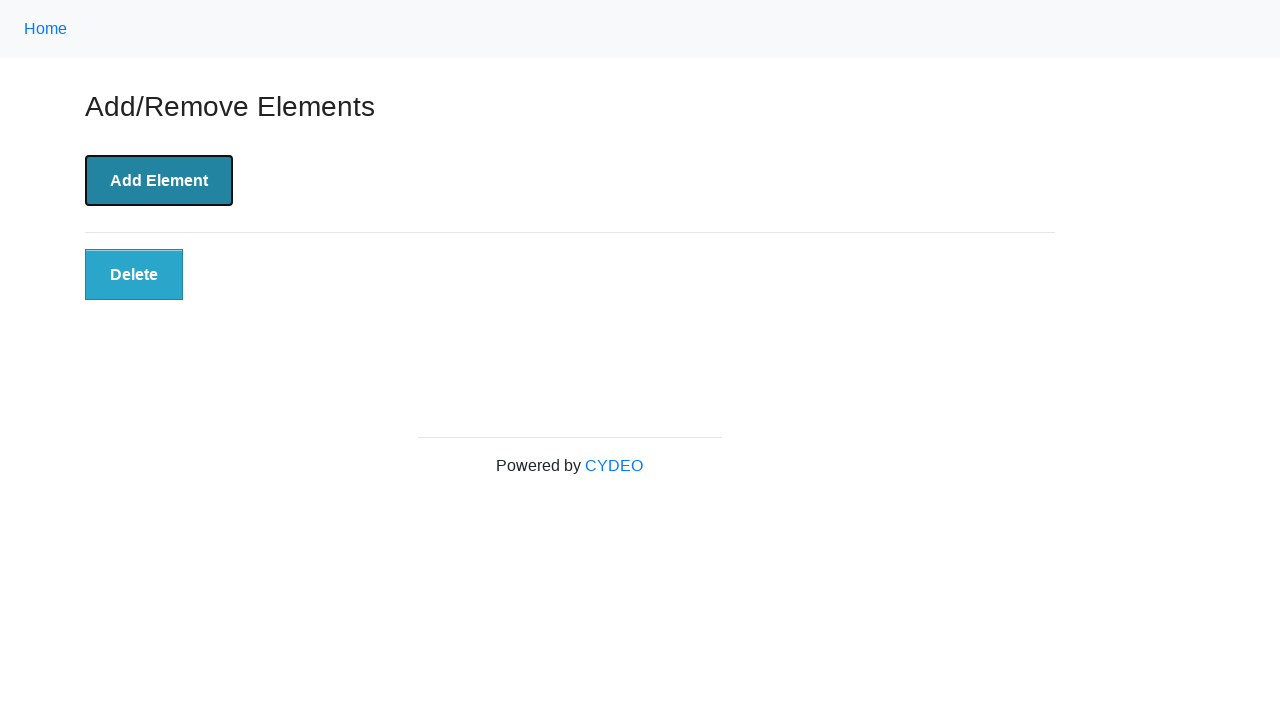

Clicked Delete button to remove it at (134, 275) on xpath=//button[.='Delete']
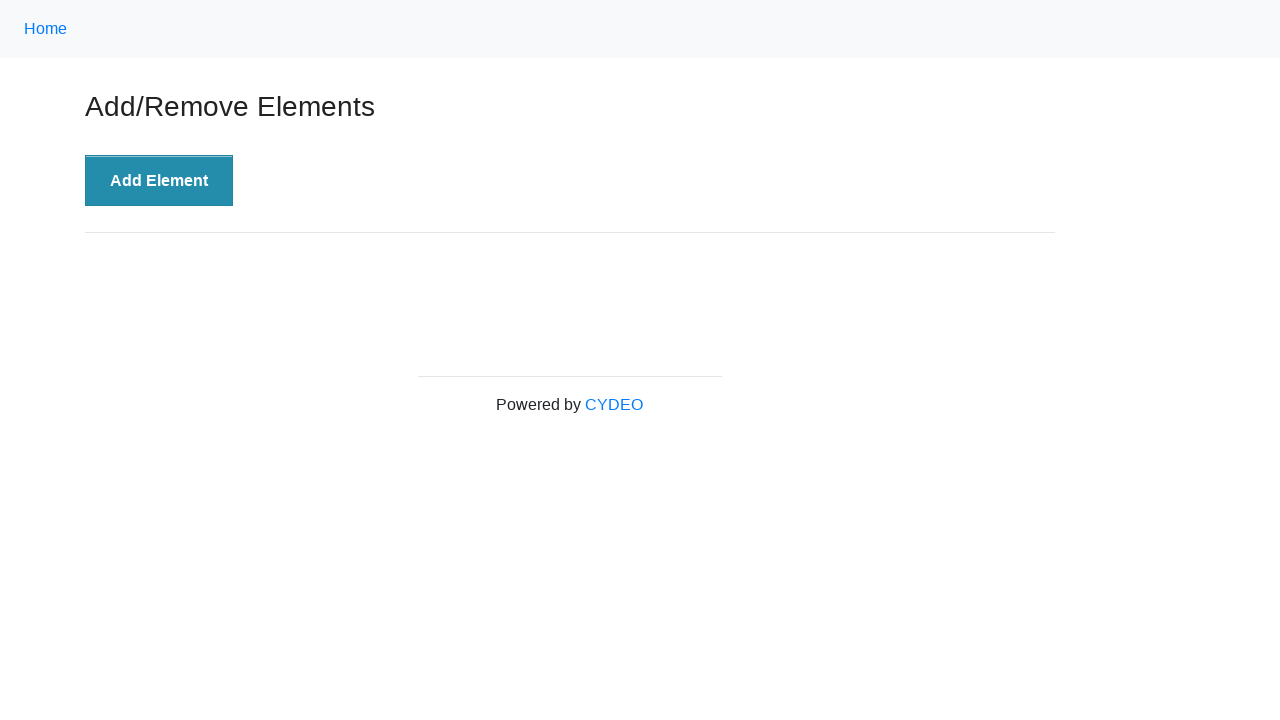

Verified Delete button is no longer visible after deletion
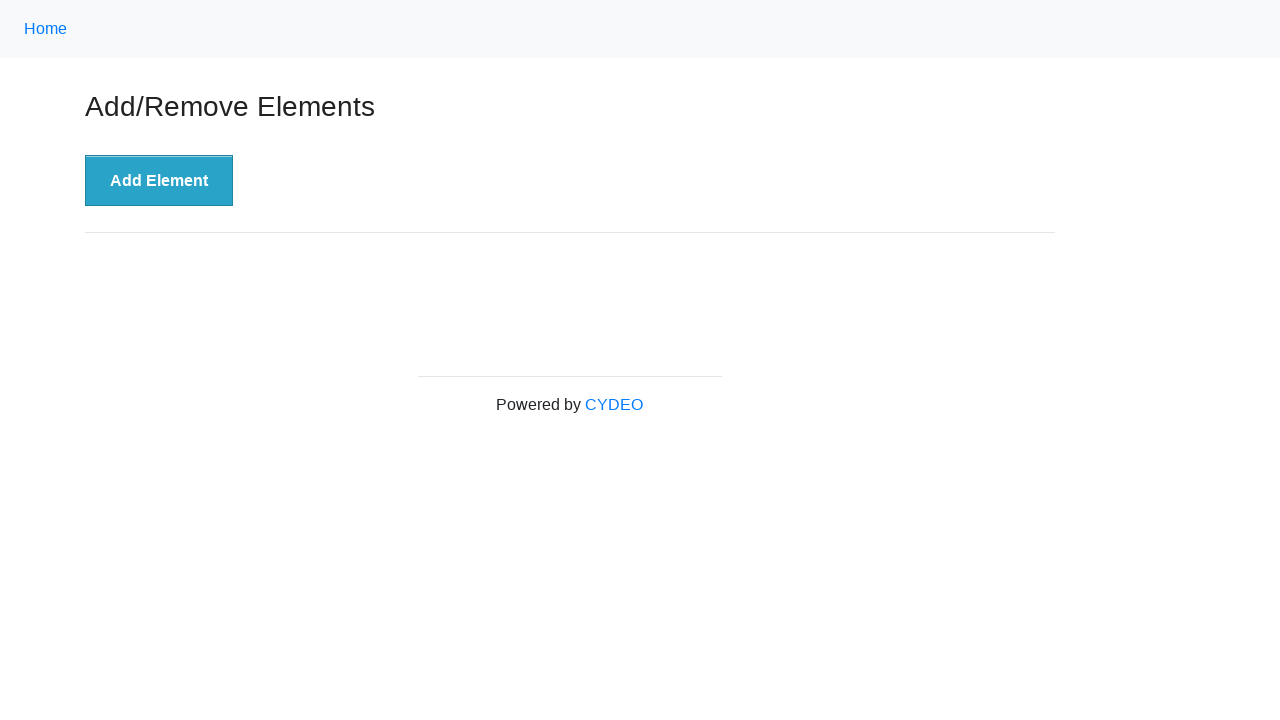

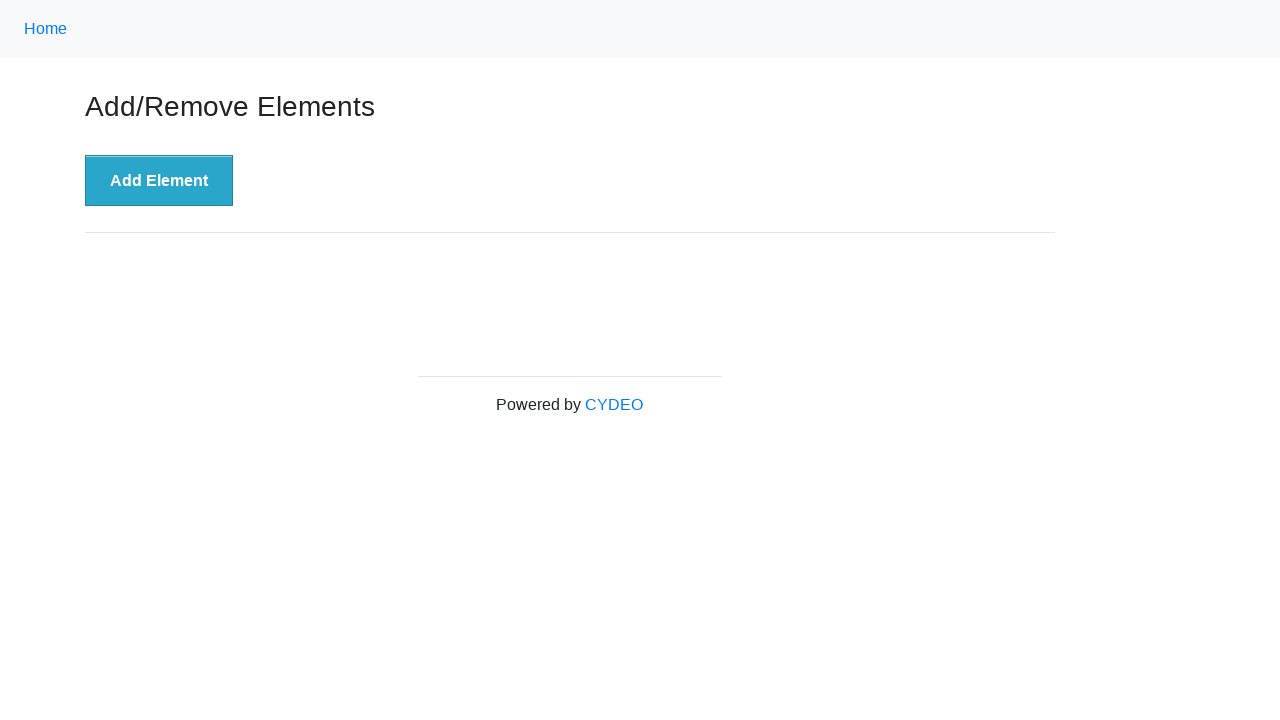